Retrieves a value from an element attribute, performs a mathematical calculation, and fills out a form with the result along with selecting checkboxes before submitting

Starting URL: http://suninjuly.github.io/get_attribute.html

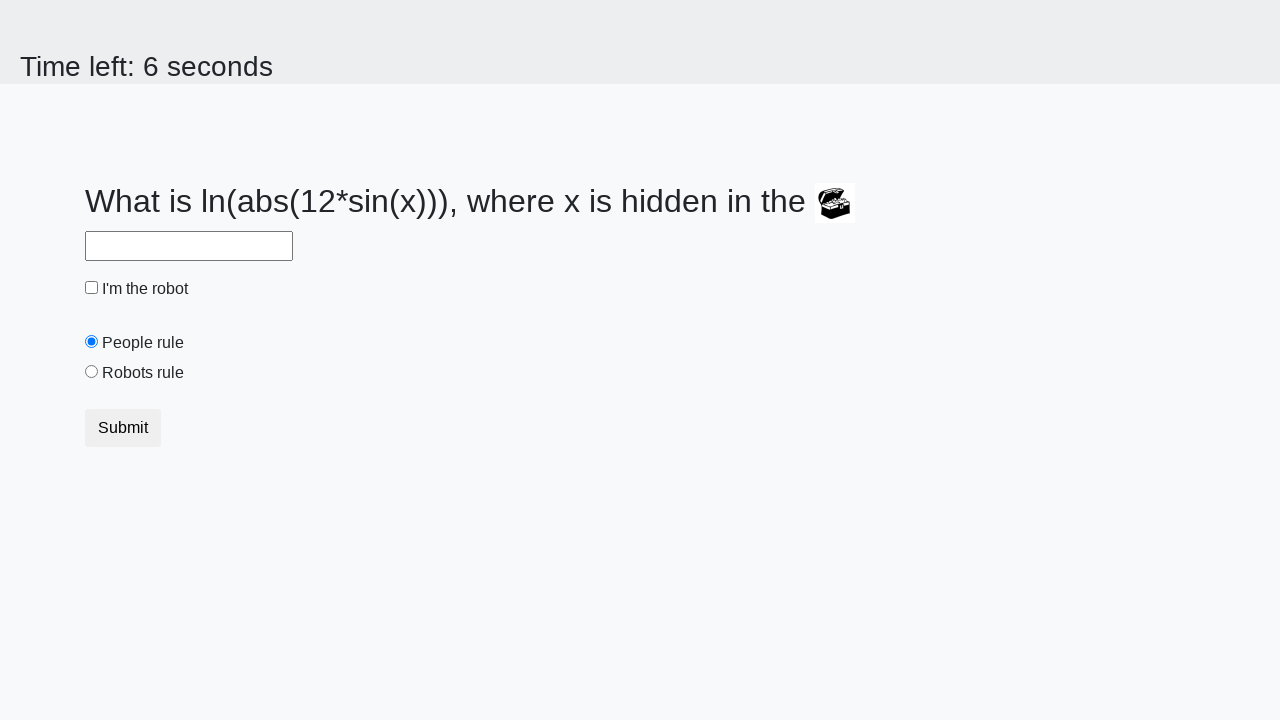

Located treasure element
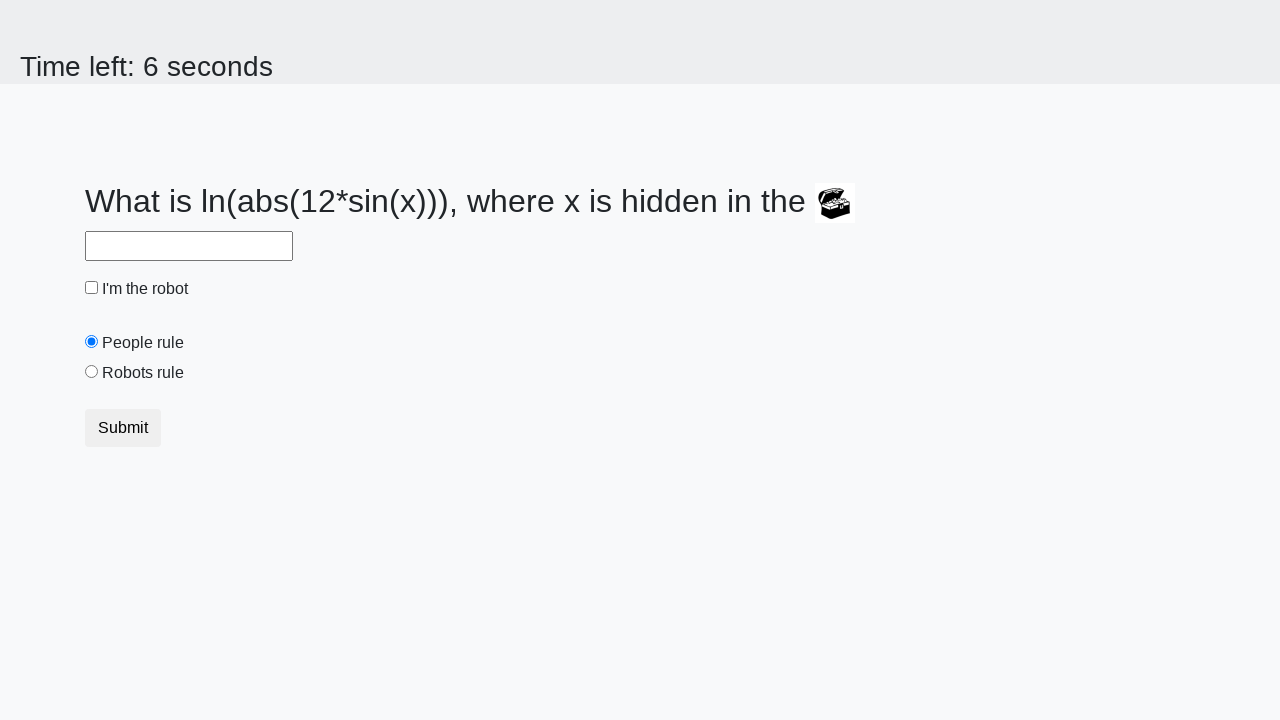

Retrieved valuex attribute from treasure element
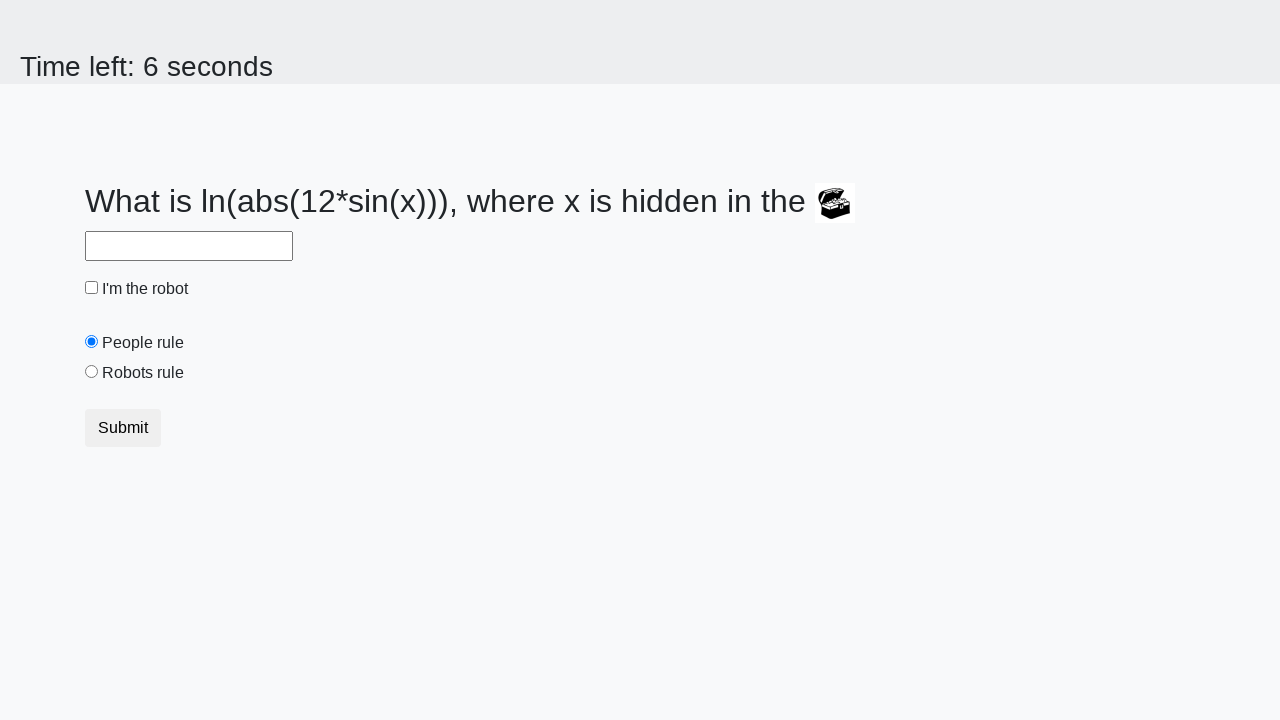

Calculated result using formula: y = -1.5491752325109052
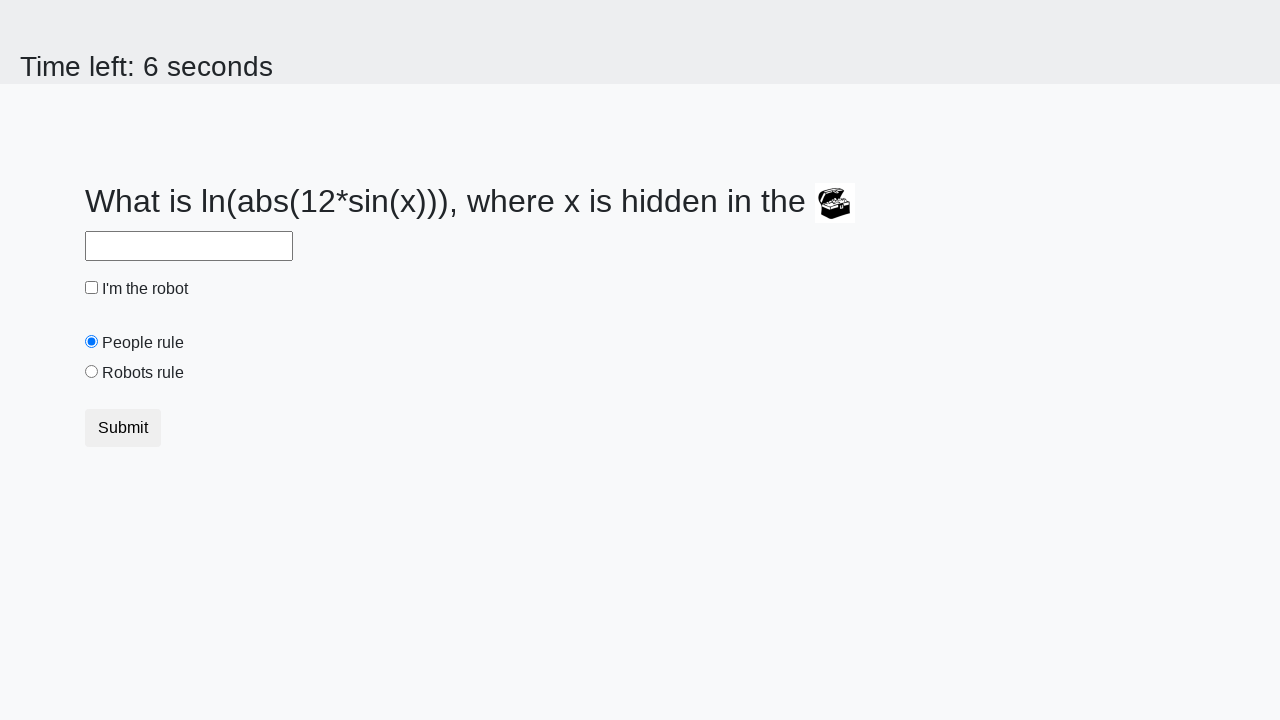

Filled answer field with calculated value -1.5491752325109052 on #answer
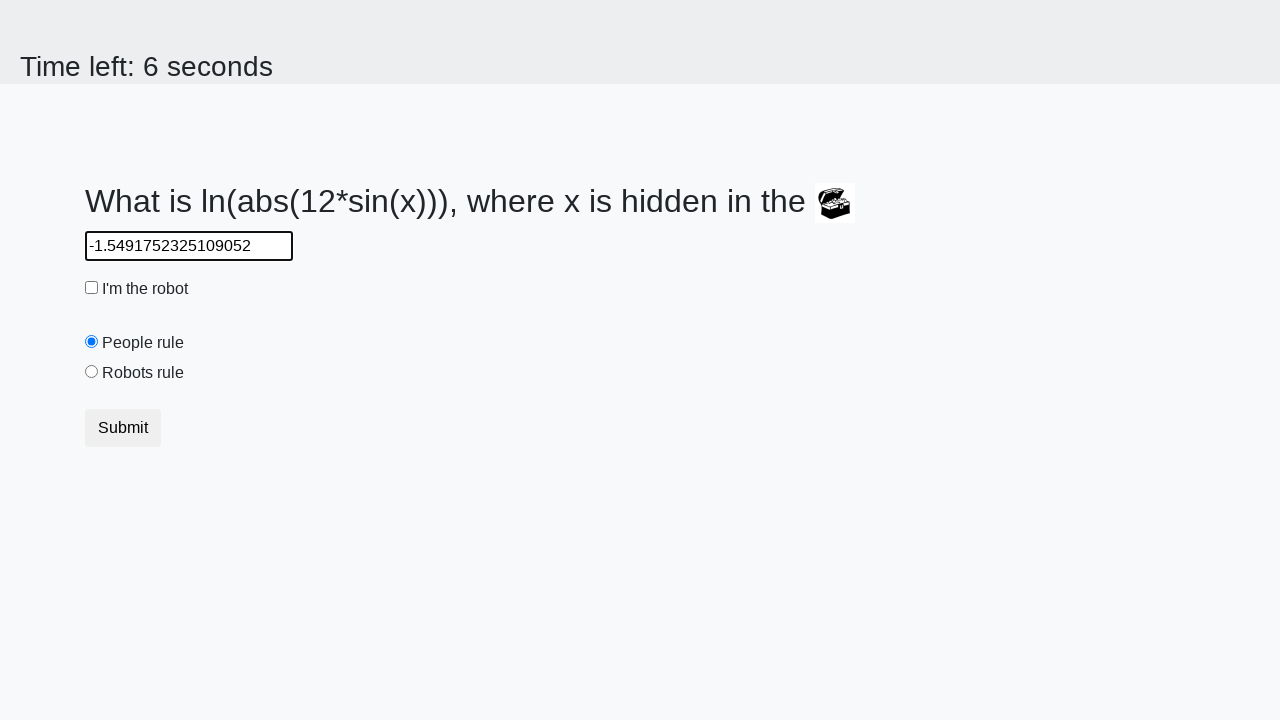

Clicked robot checkbox at (92, 288) on #robotCheckbox
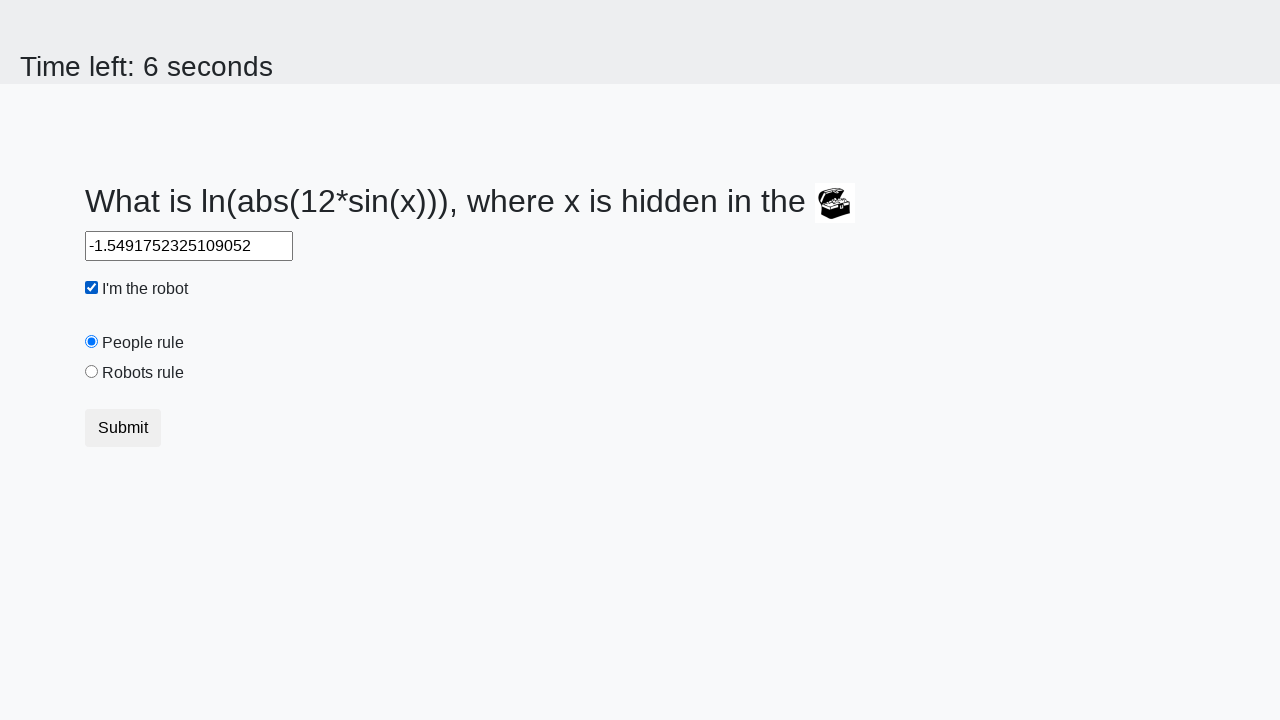

Clicked robots rule radio button at (92, 372) on #robotsRule
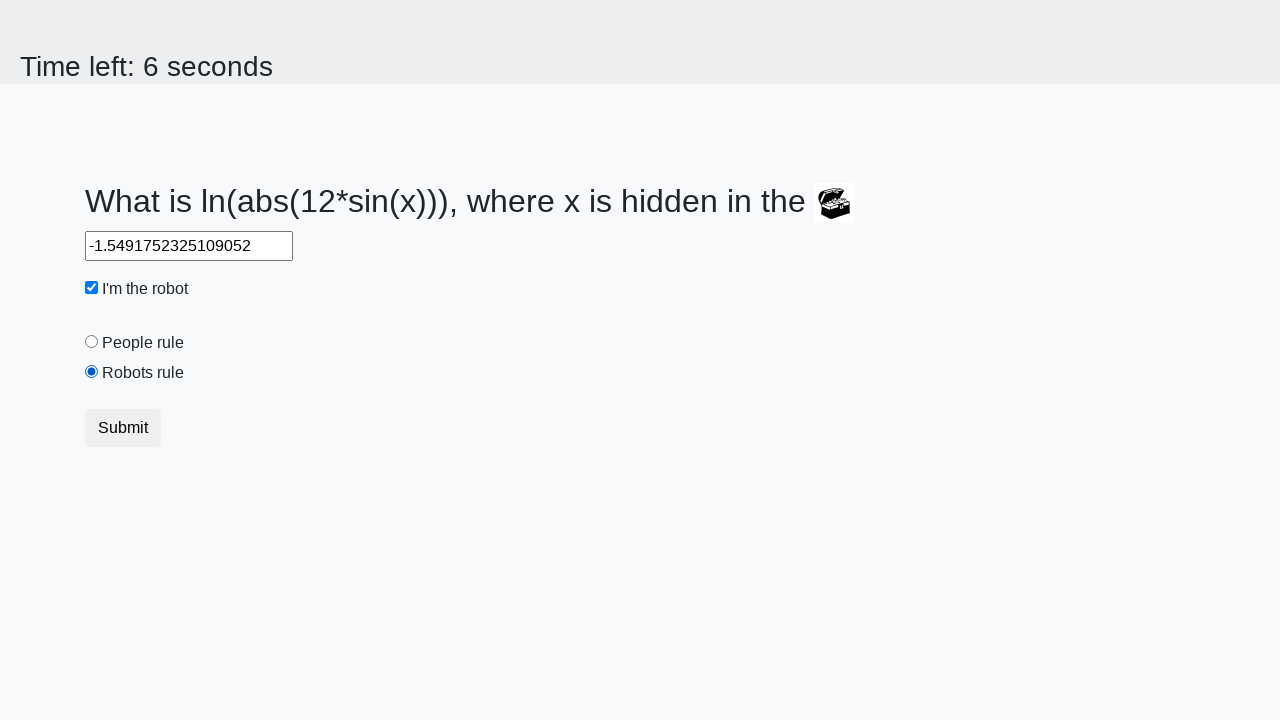

Clicked submit button to submit form at (123, 428) on button.btn
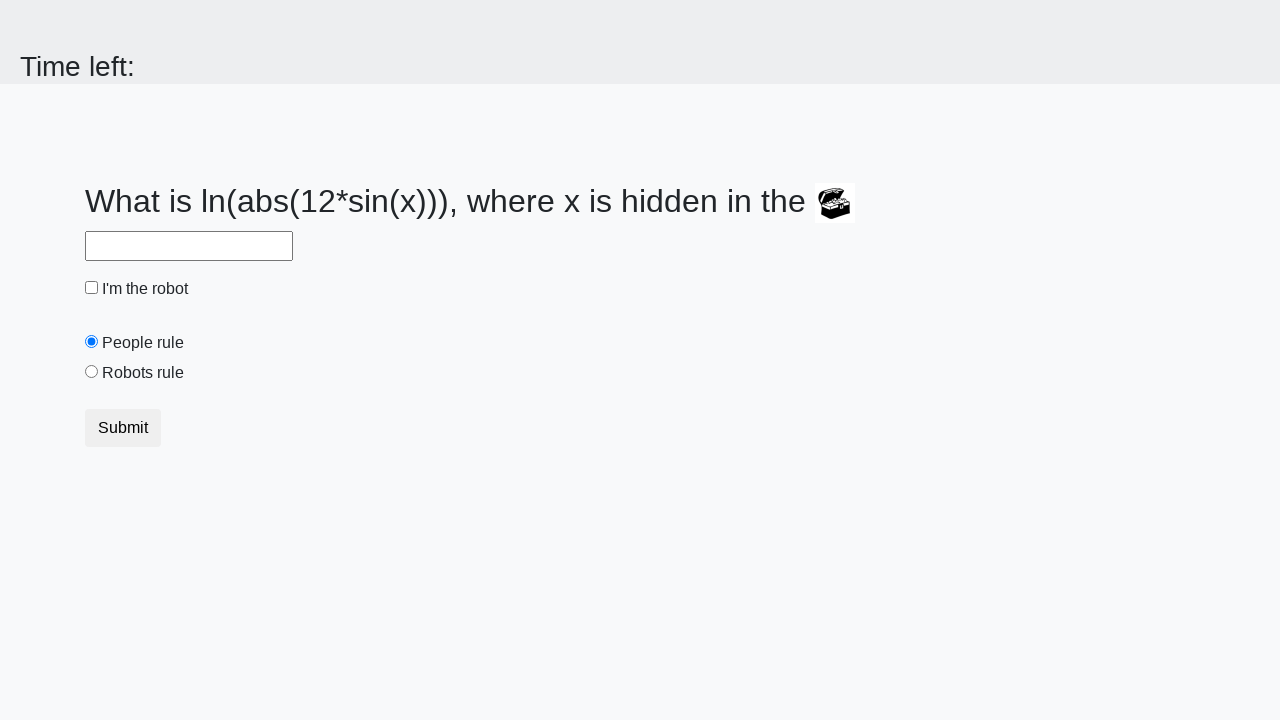

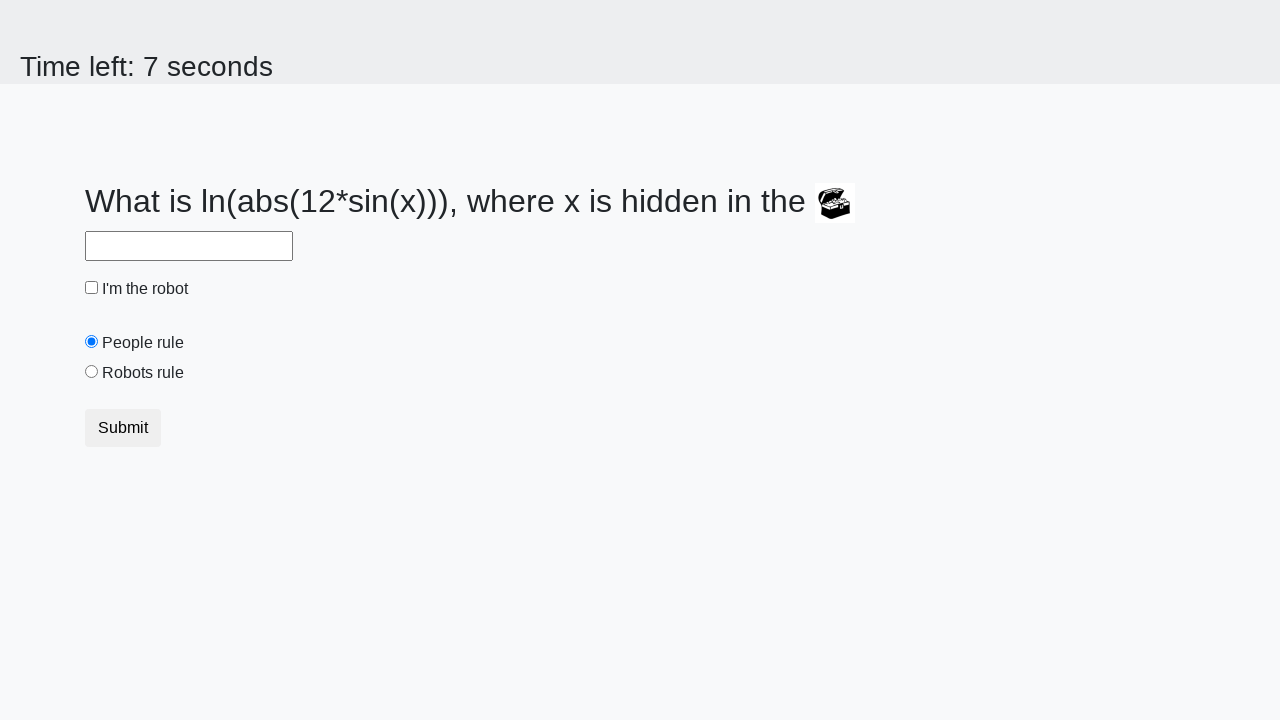